Tests filtering to display only active (non-completed) items

Starting URL: https://demo.playwright.dev/todomvc

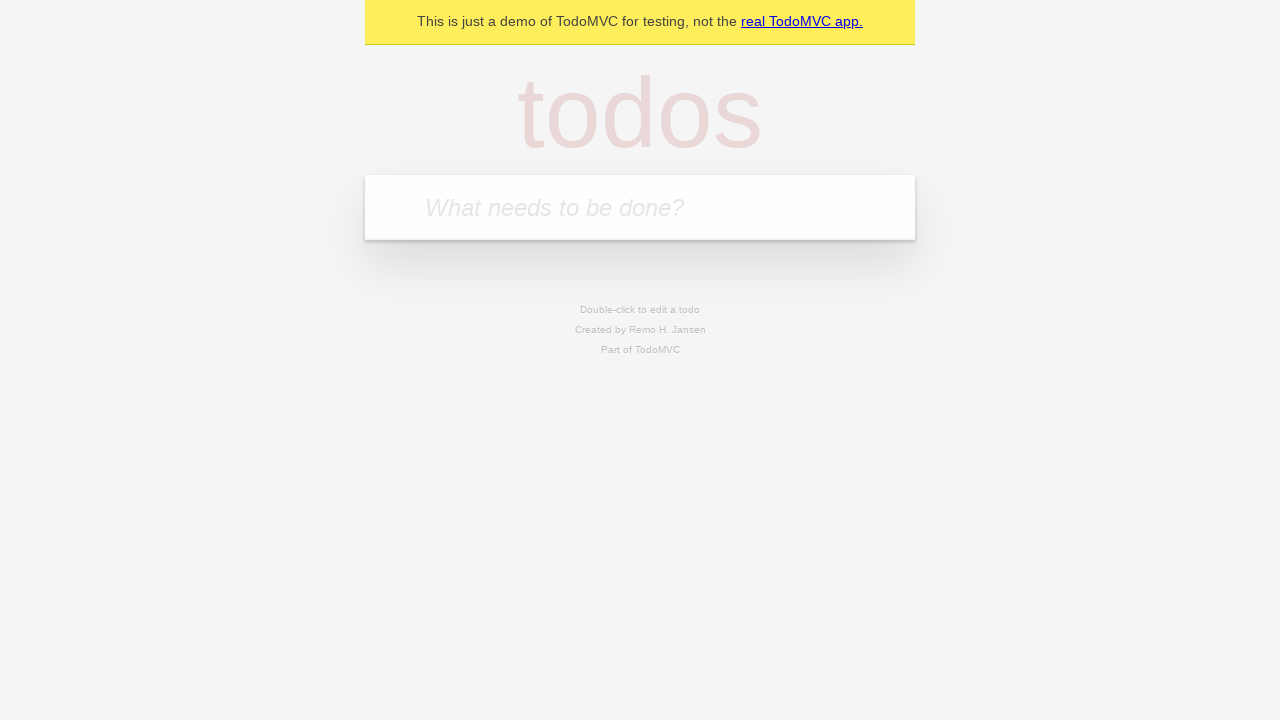

Filled new todo input with 'buy some cheese' on .new-todo
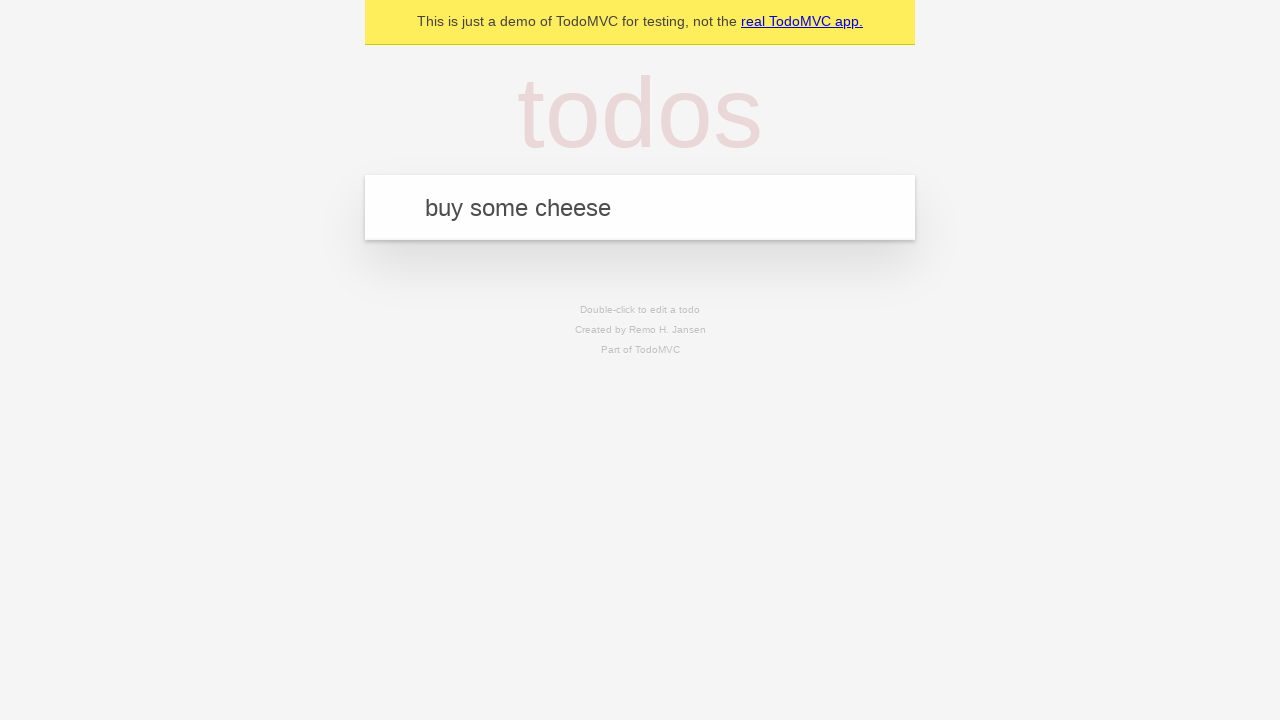

Pressed Enter to create first todo item on .new-todo
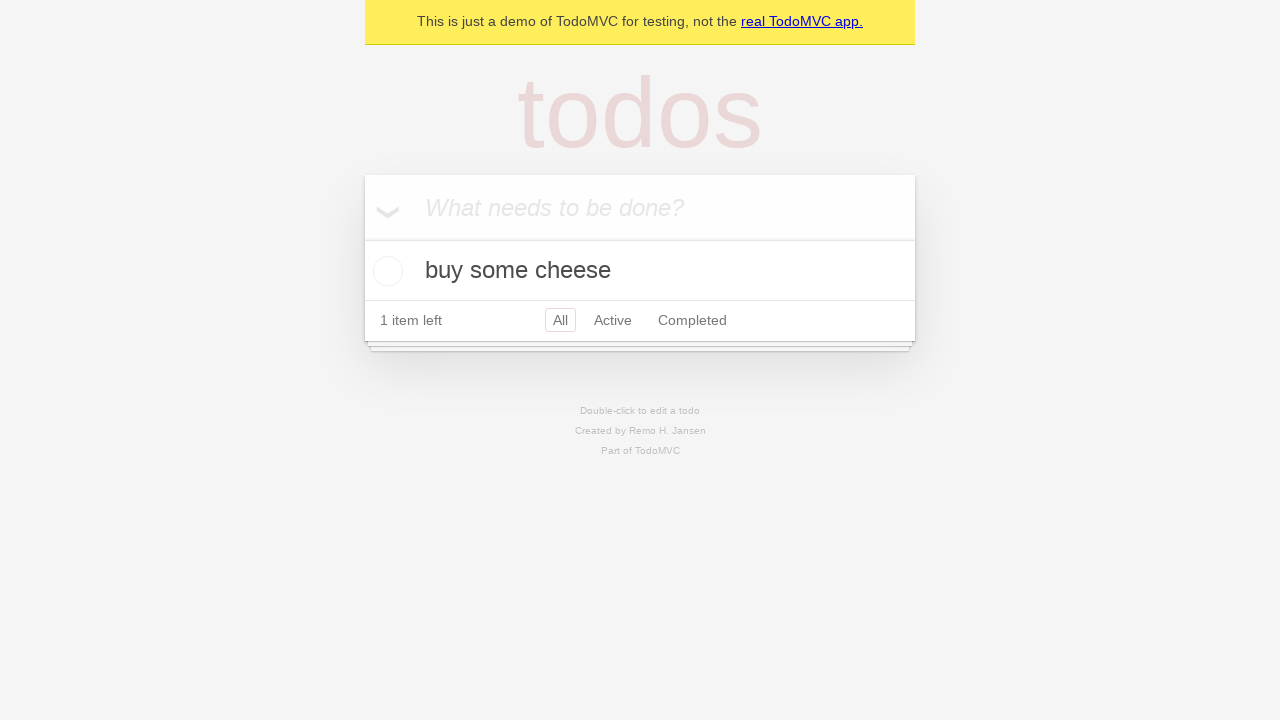

Filled new todo input with 'feed the cat' on .new-todo
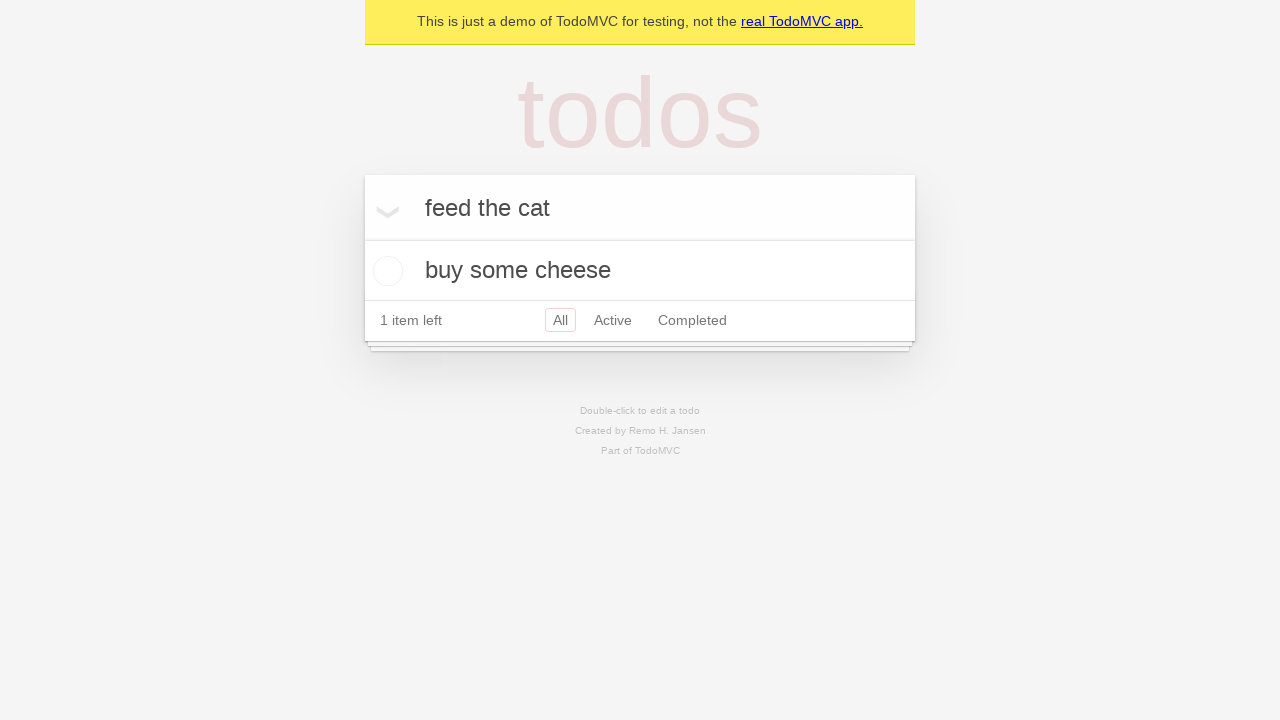

Pressed Enter to create second todo item on .new-todo
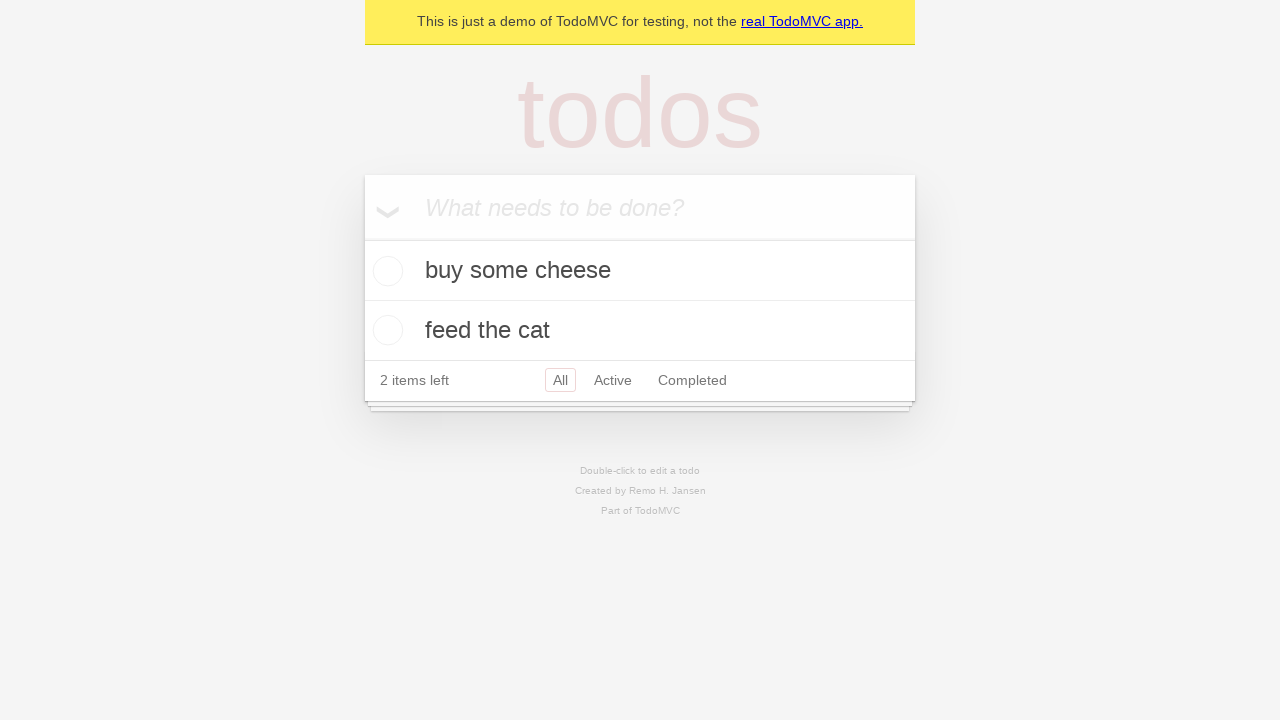

Filled new todo input with 'book a doctors appointment' on .new-todo
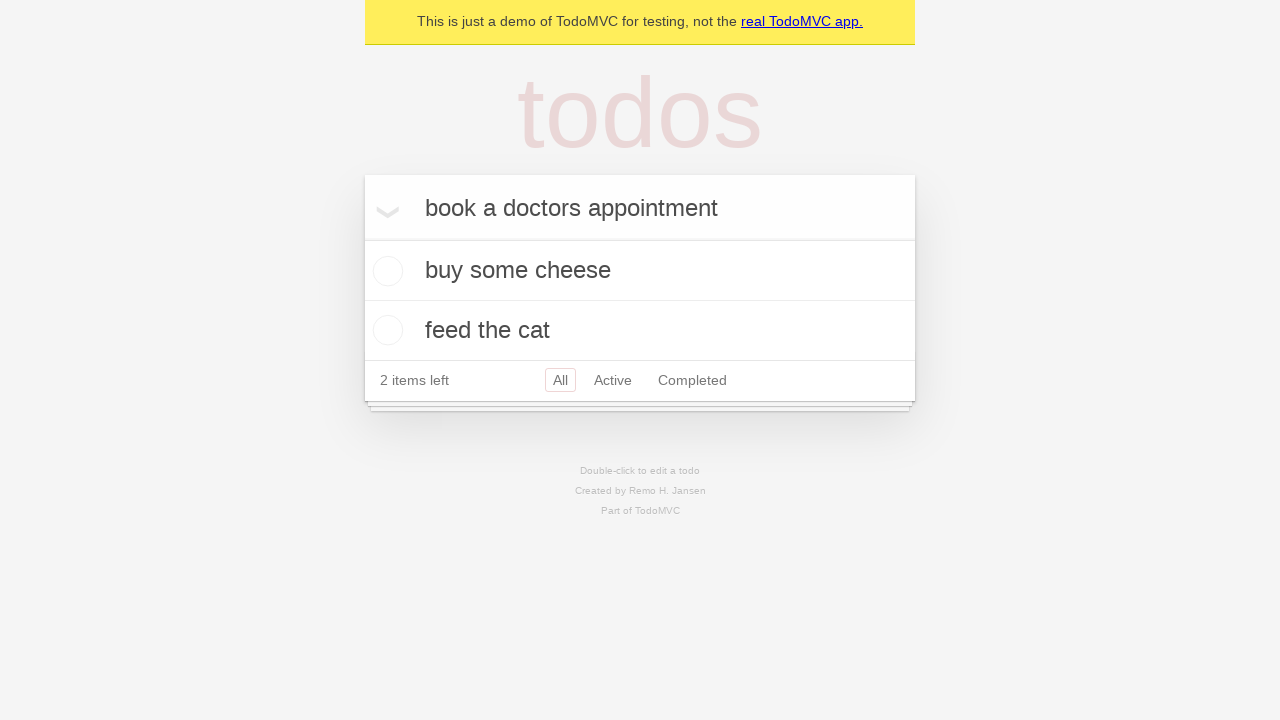

Pressed Enter to create third todo item on .new-todo
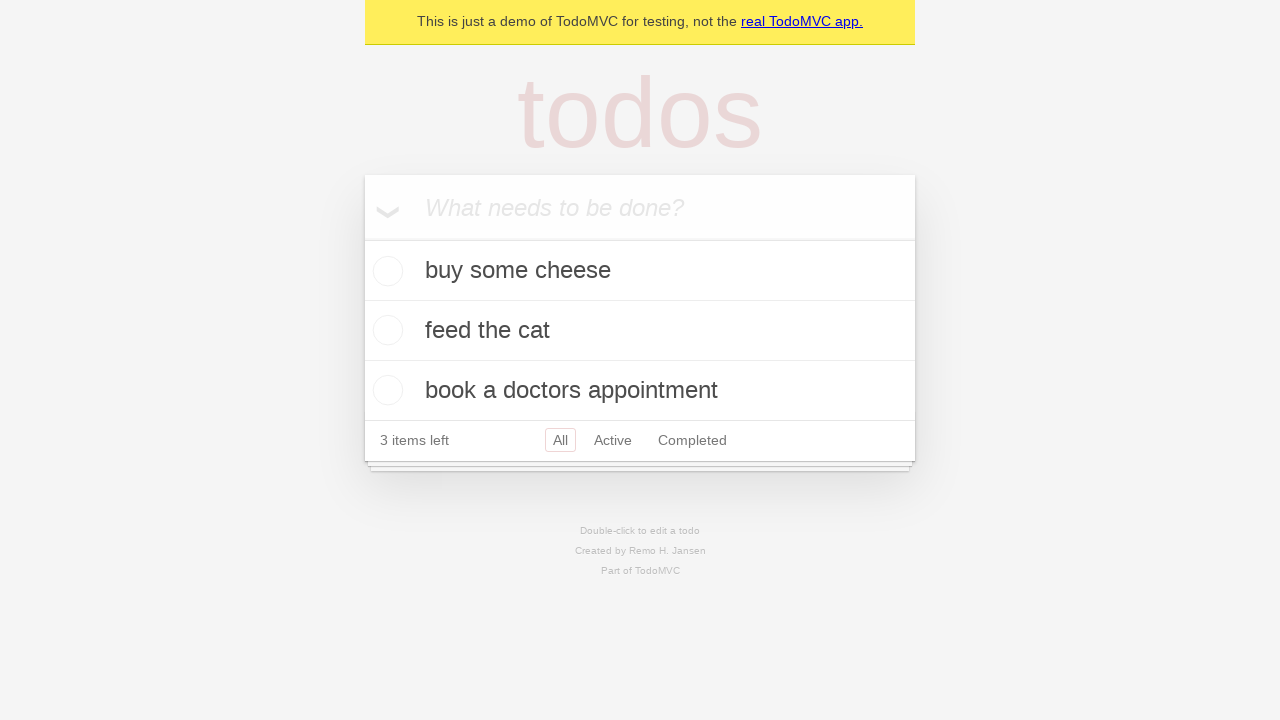

Waited for all three todo items to be visible in the list
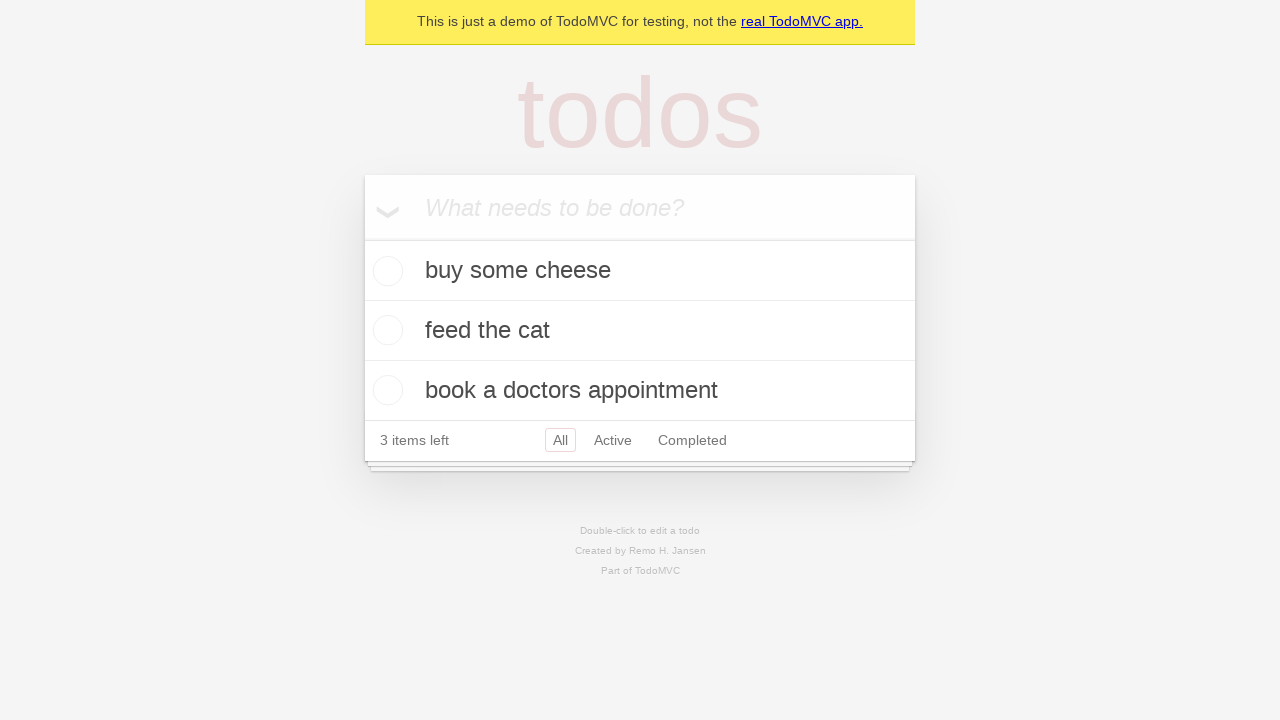

Checked the second todo item to mark it as completed at (385, 330) on .todo-list li .toggle >> nth=1
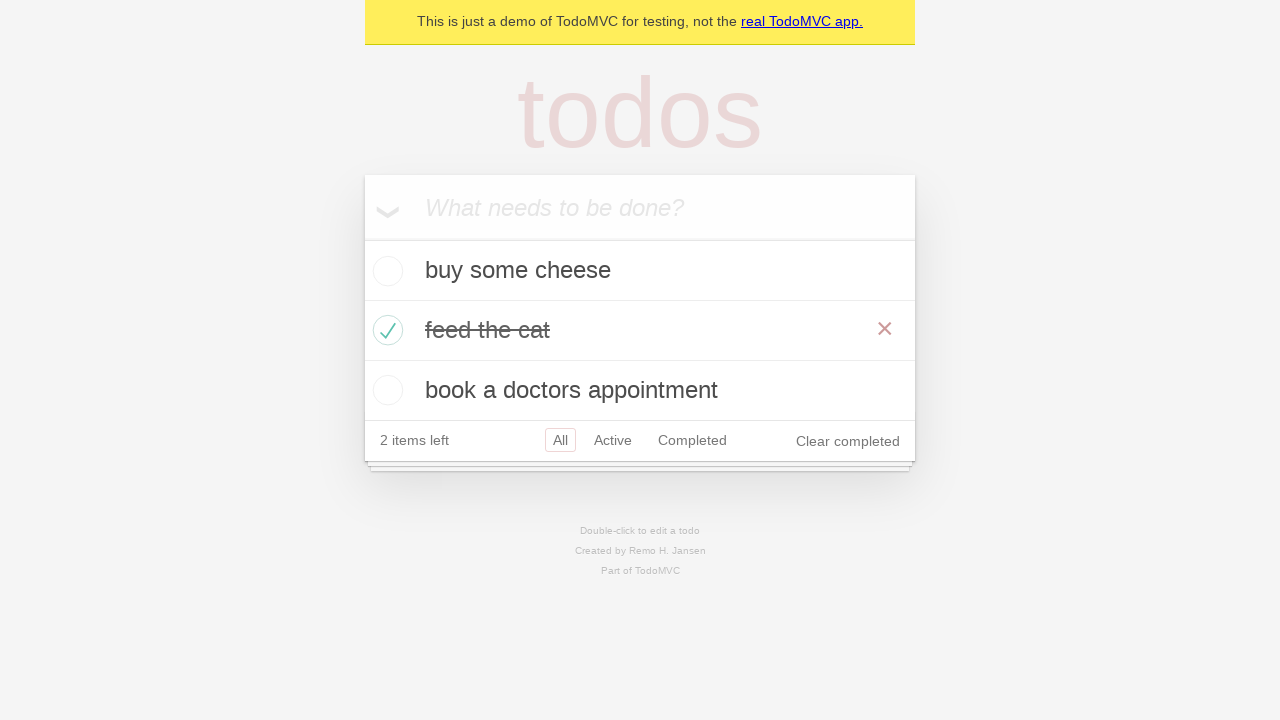

Clicked the Active filter to display only non-completed items at (613, 440) on .filters >> text=Active
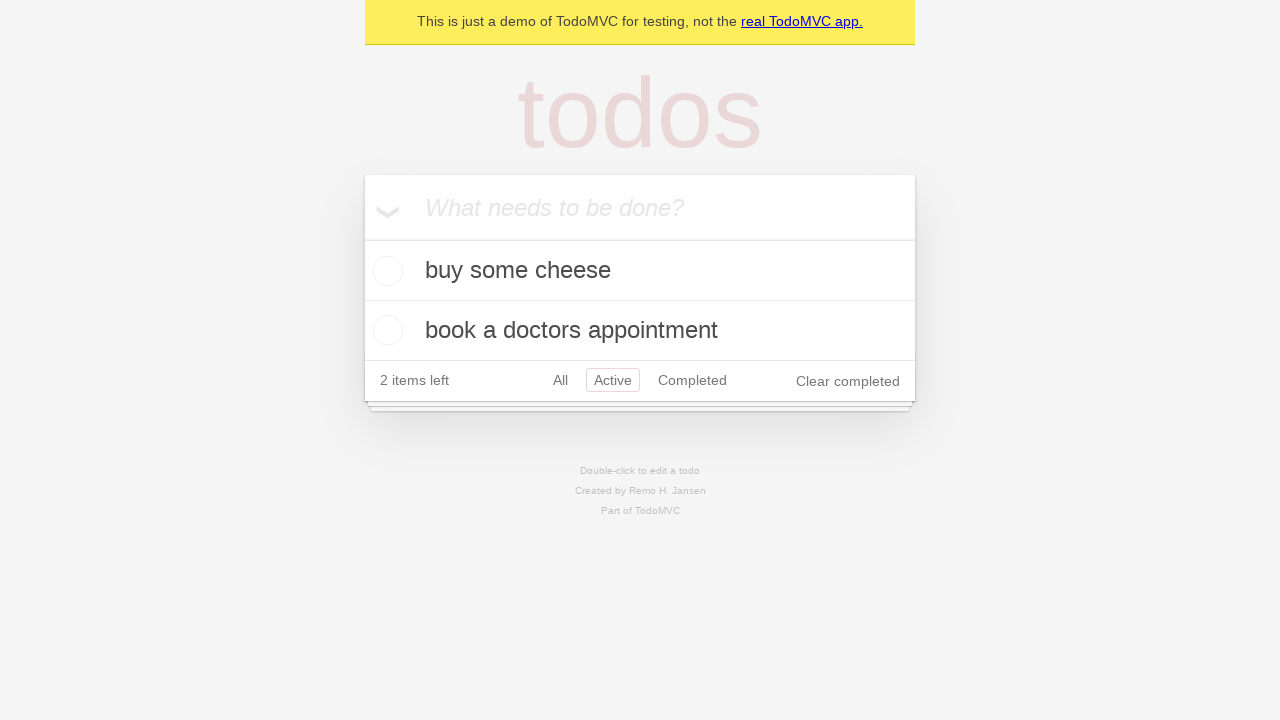

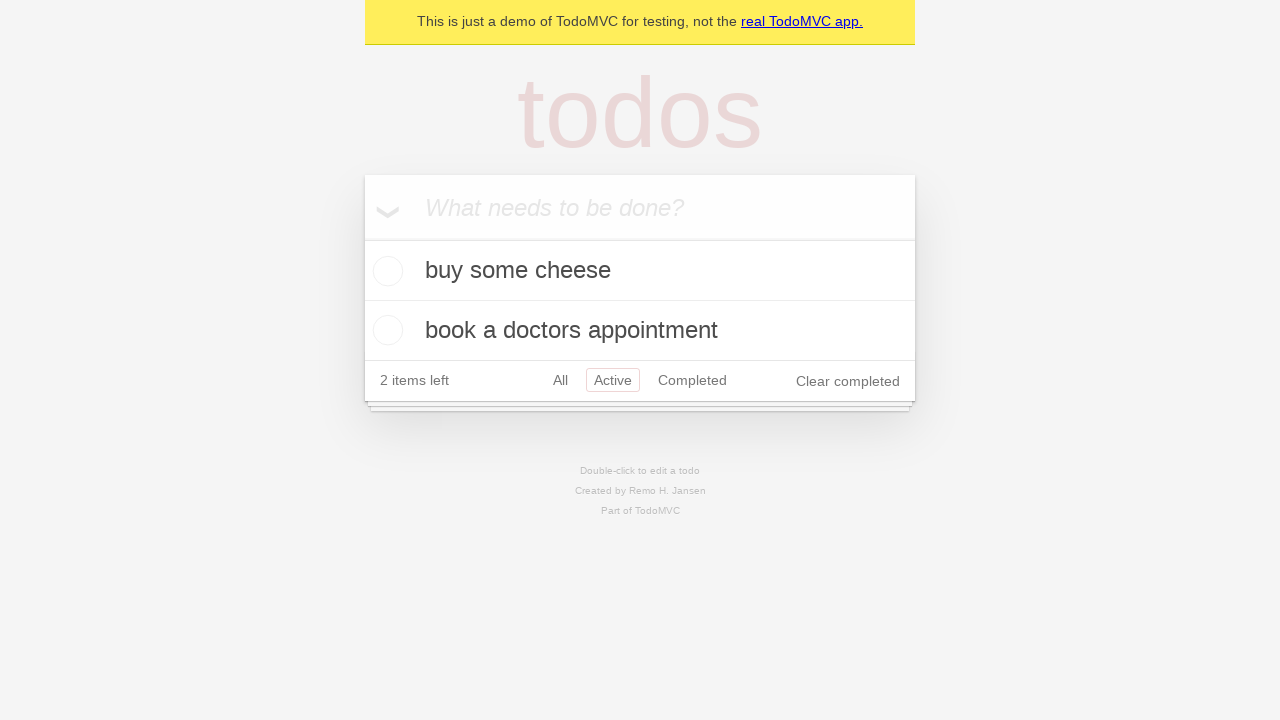